Tests browser navigation functionality by navigating to two different websites and using browser back and forward buttons to verify navigation history works correctly.

Starting URL: http://demo.automationtesting.in/Windows.html

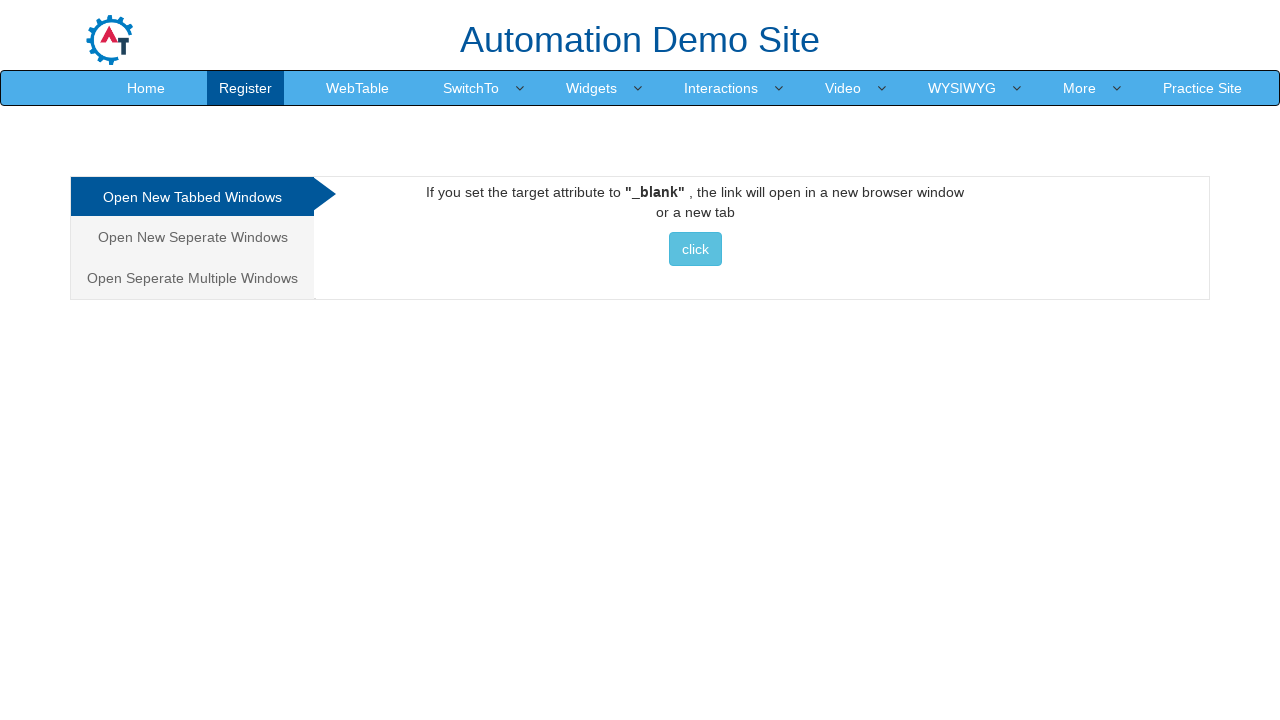

Navigated to blog website at http://pavantestingtools.blogspot.in/
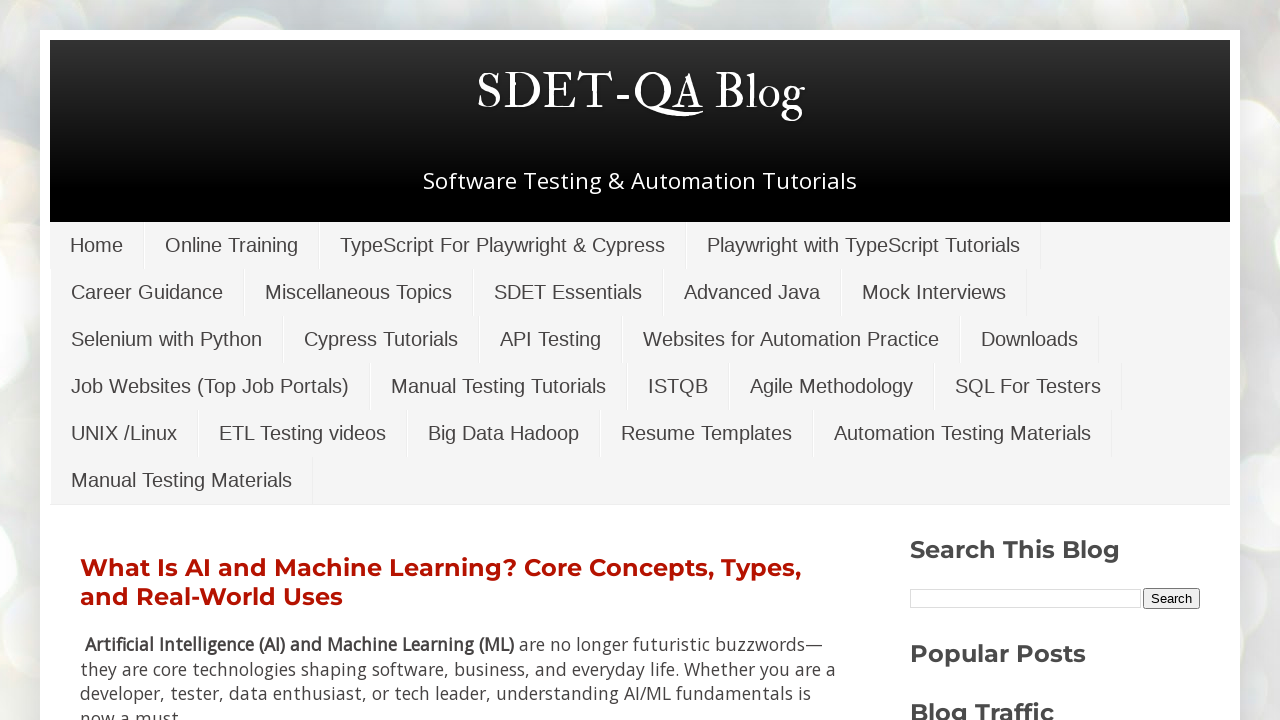

Blog page loaded (domcontentloaded state)
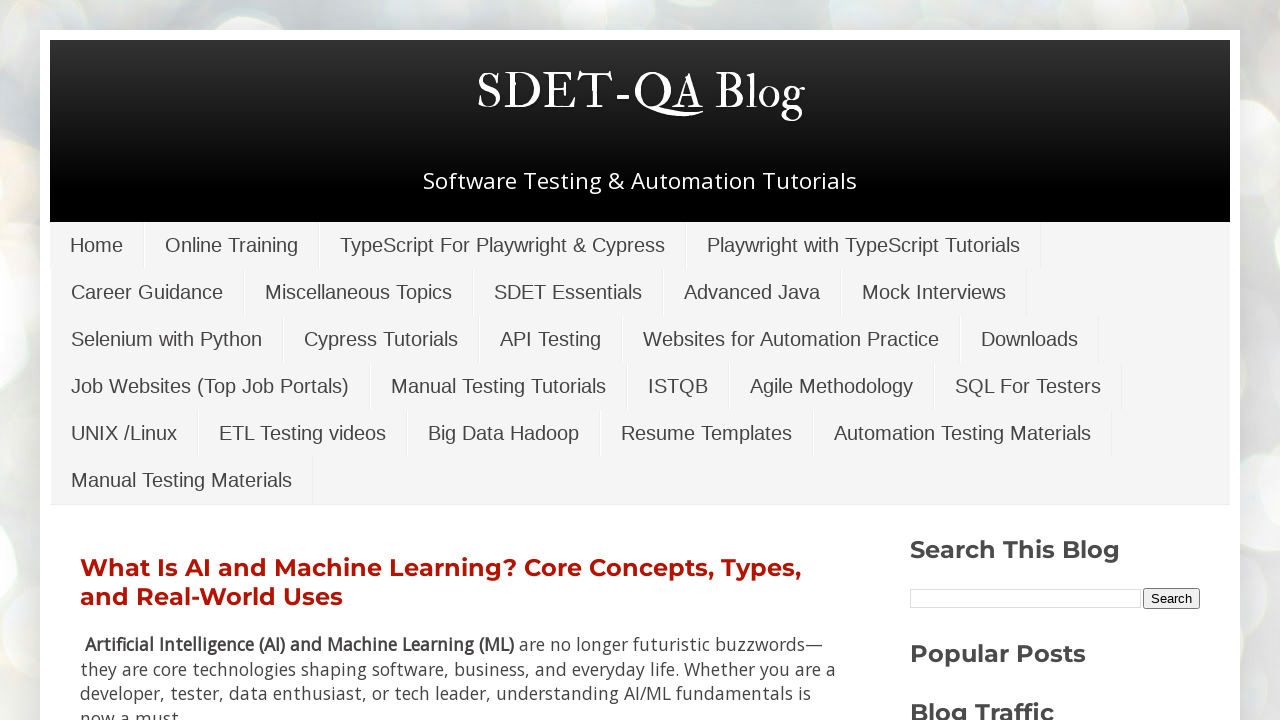

Clicked browser back button to navigate to previous page
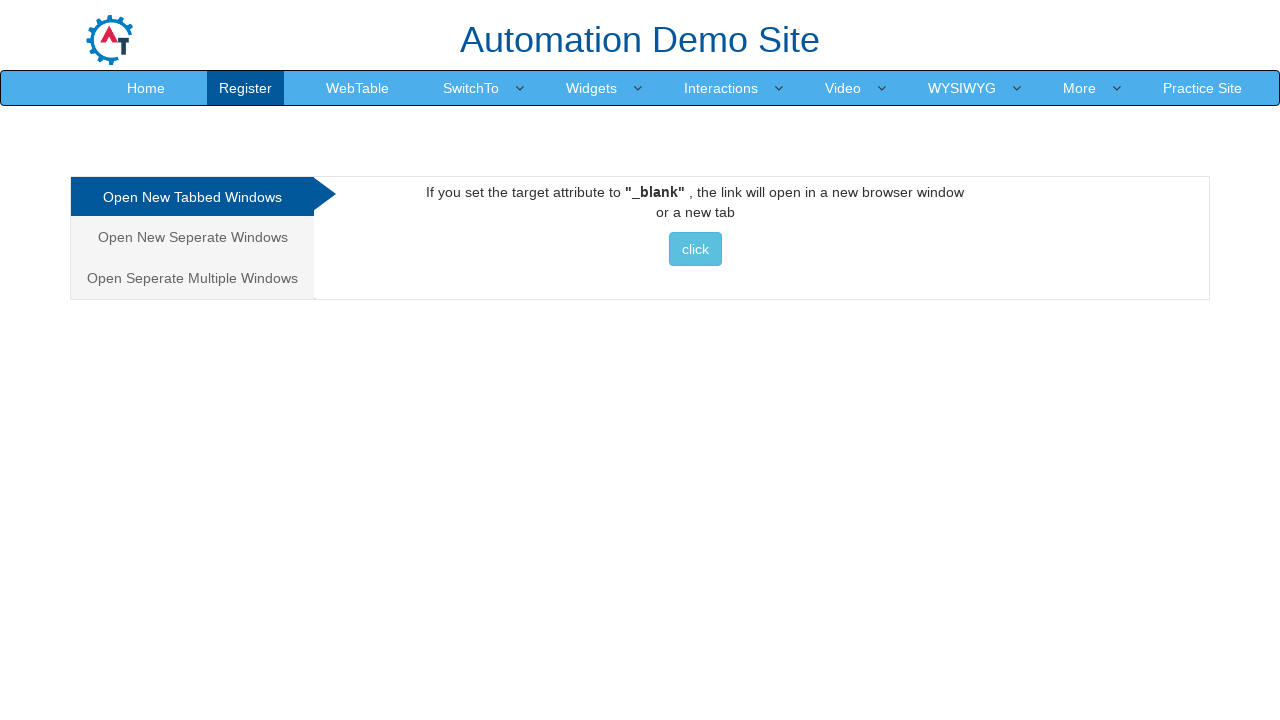

Demo site page loaded after back navigation (domcontentloaded state)
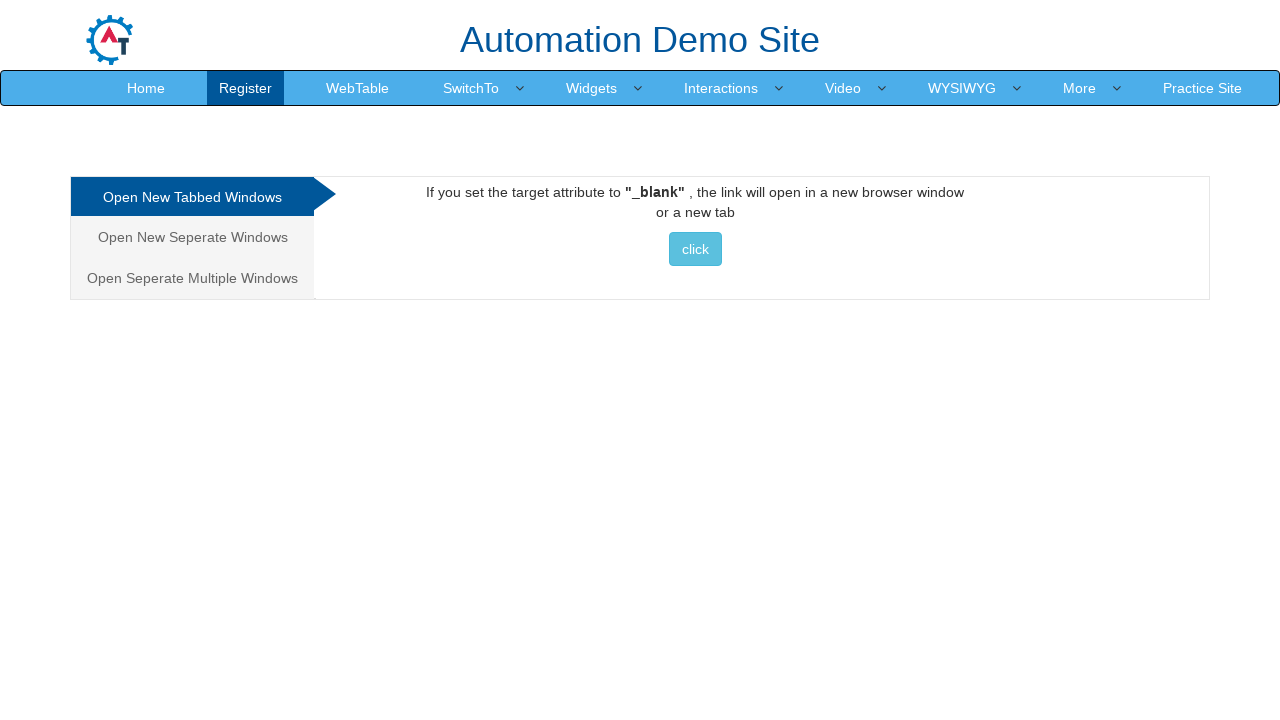

Clicked browser forward button to navigate to blog page
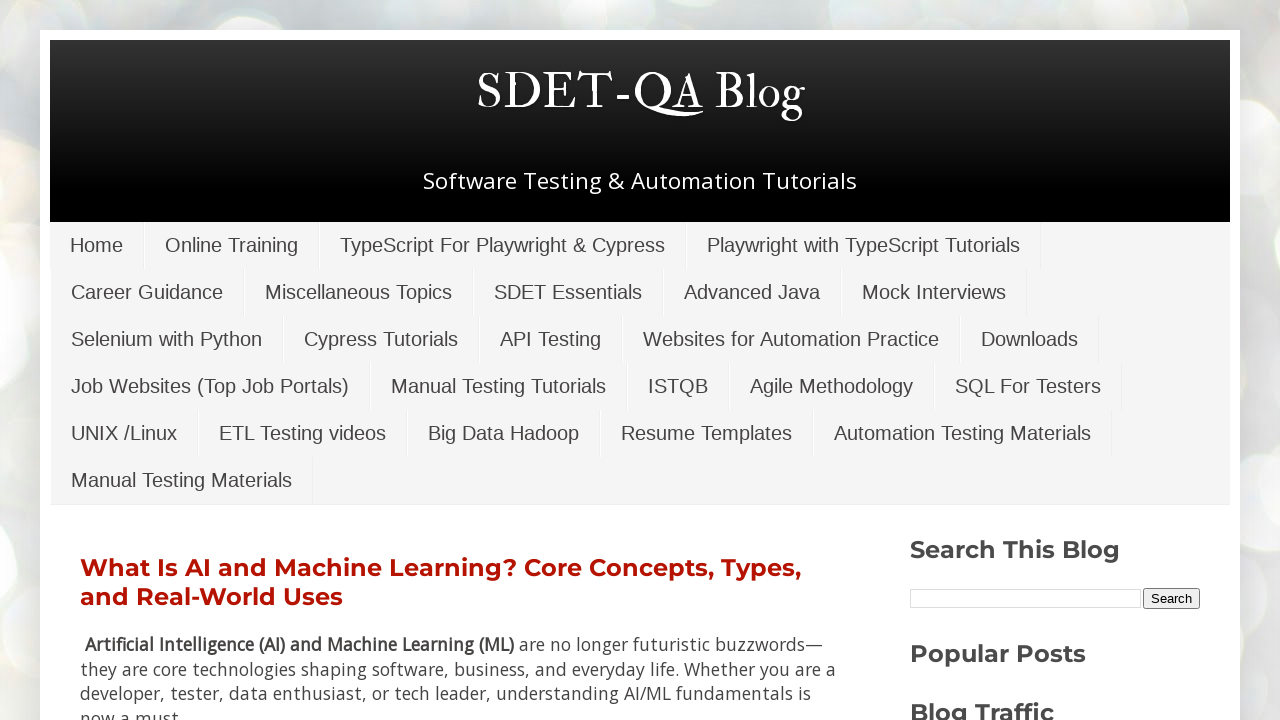

Blog page loaded after forward navigation (domcontentloaded state)
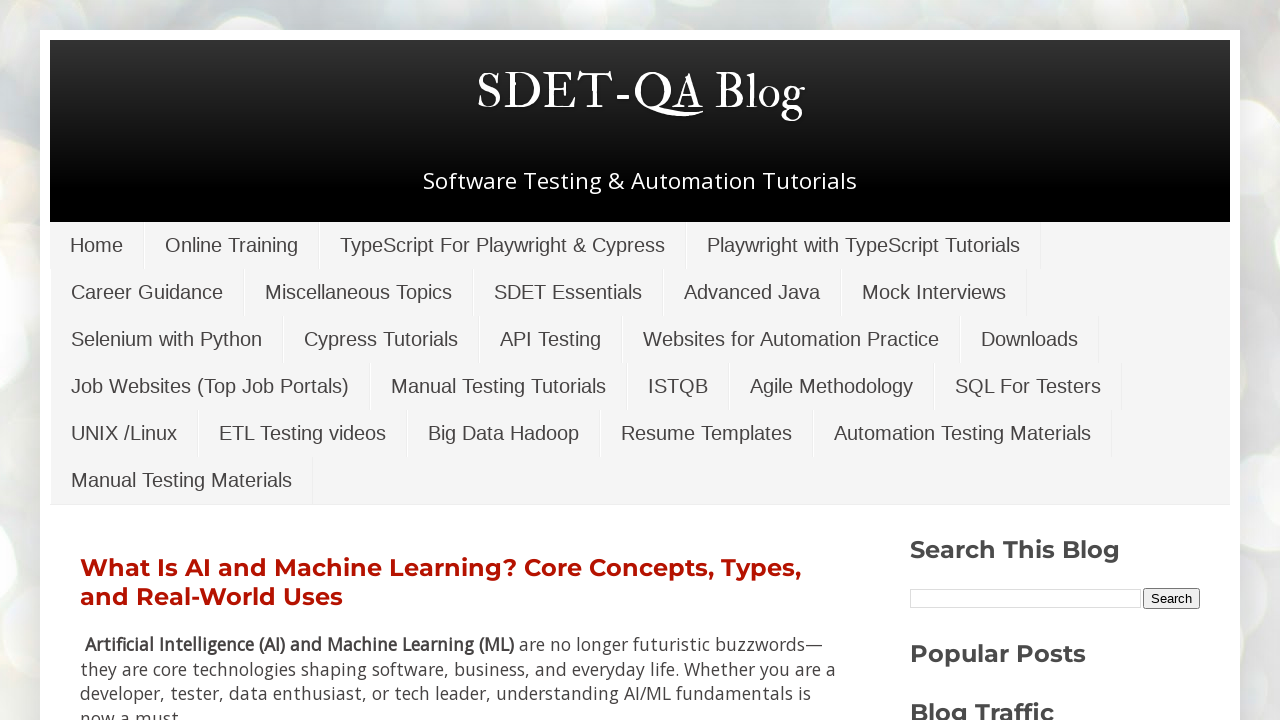

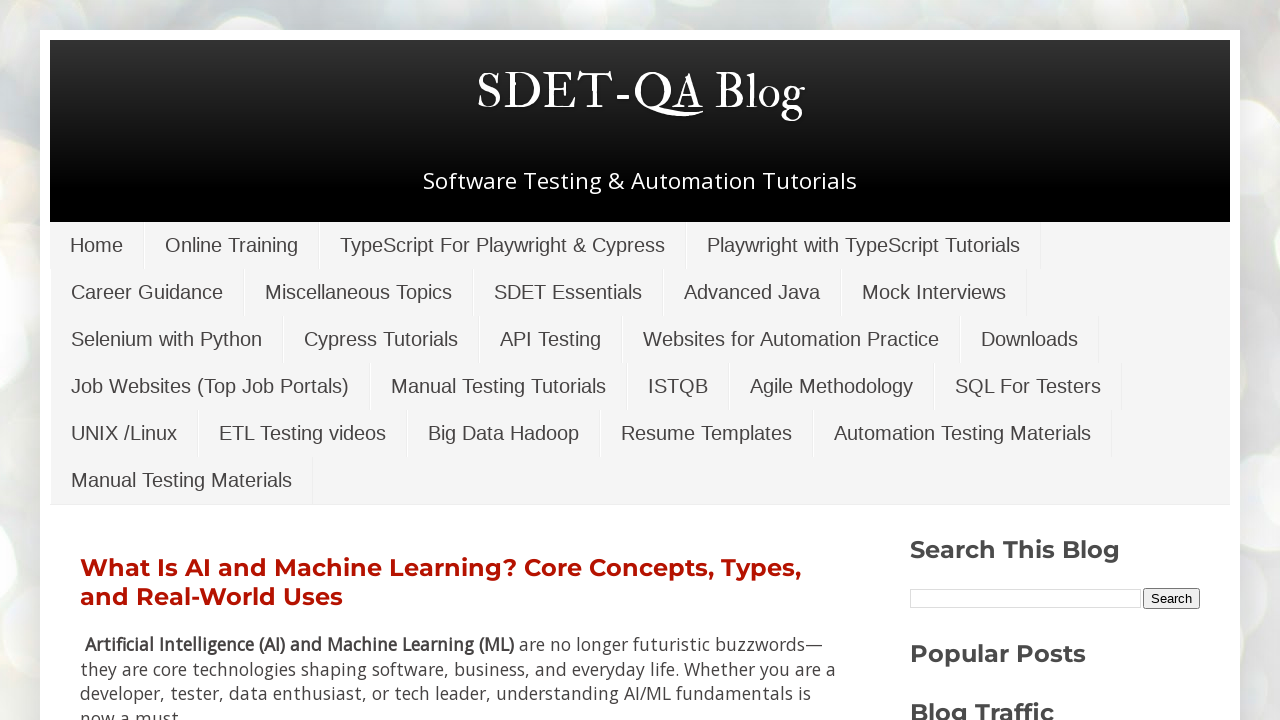